Tests Cloudflare Proxy Integration by navigating to the page and verifying that visitor ID information is displayed in a pre element

Starting URL: https://experiments.martinmakarsky.com/fingerprint-pro-react-cloudflare

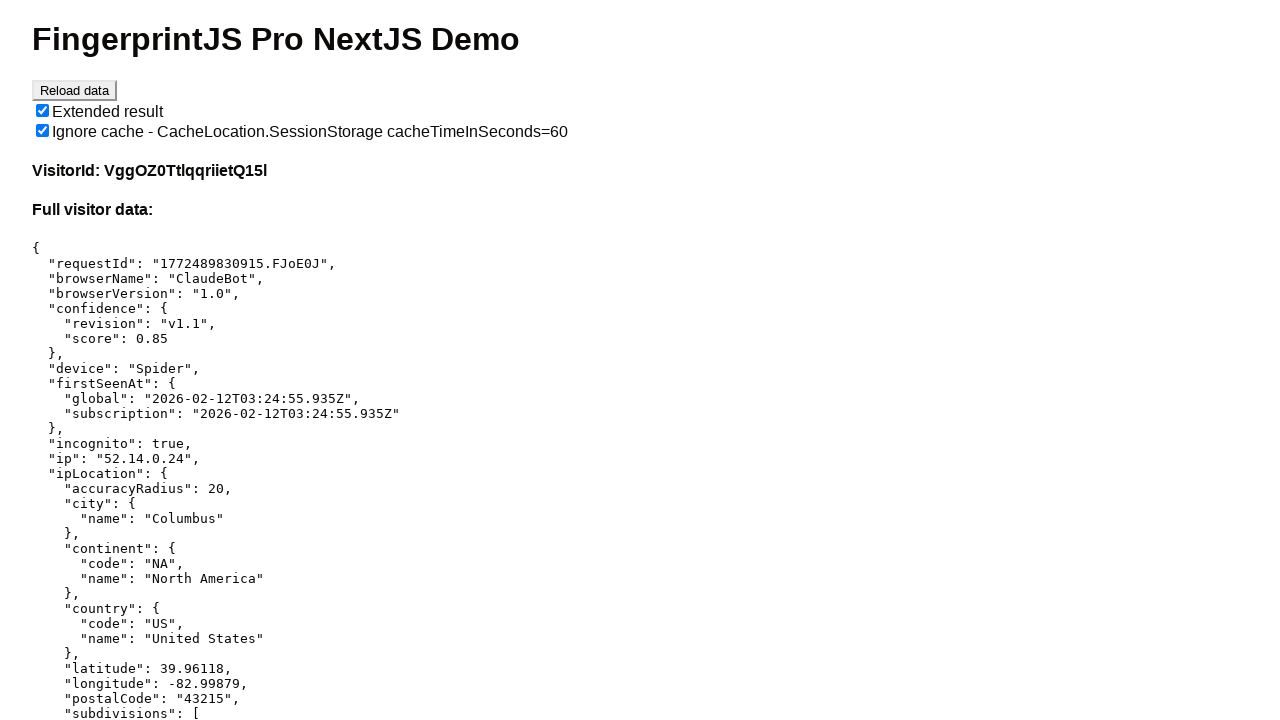

Navigated to Cloudflare Proxy Integration test page
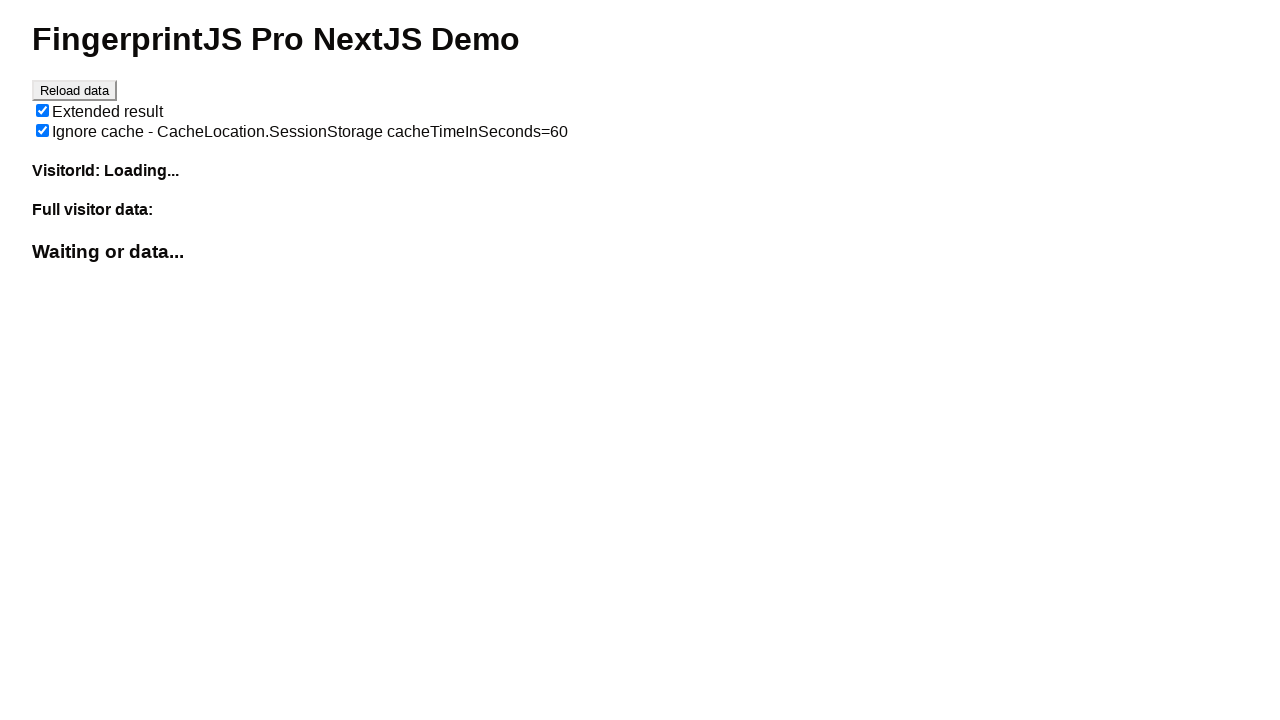

Pre element with visitor data loaded
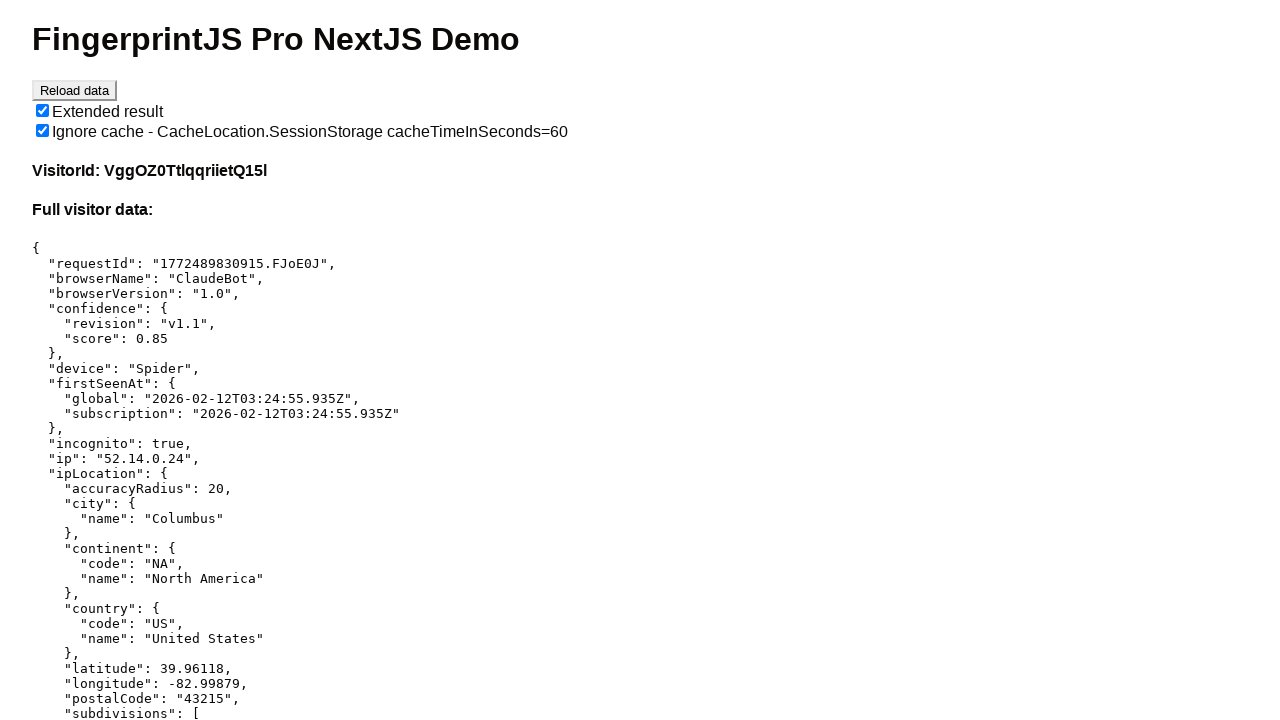

Retrieved text content from pre element
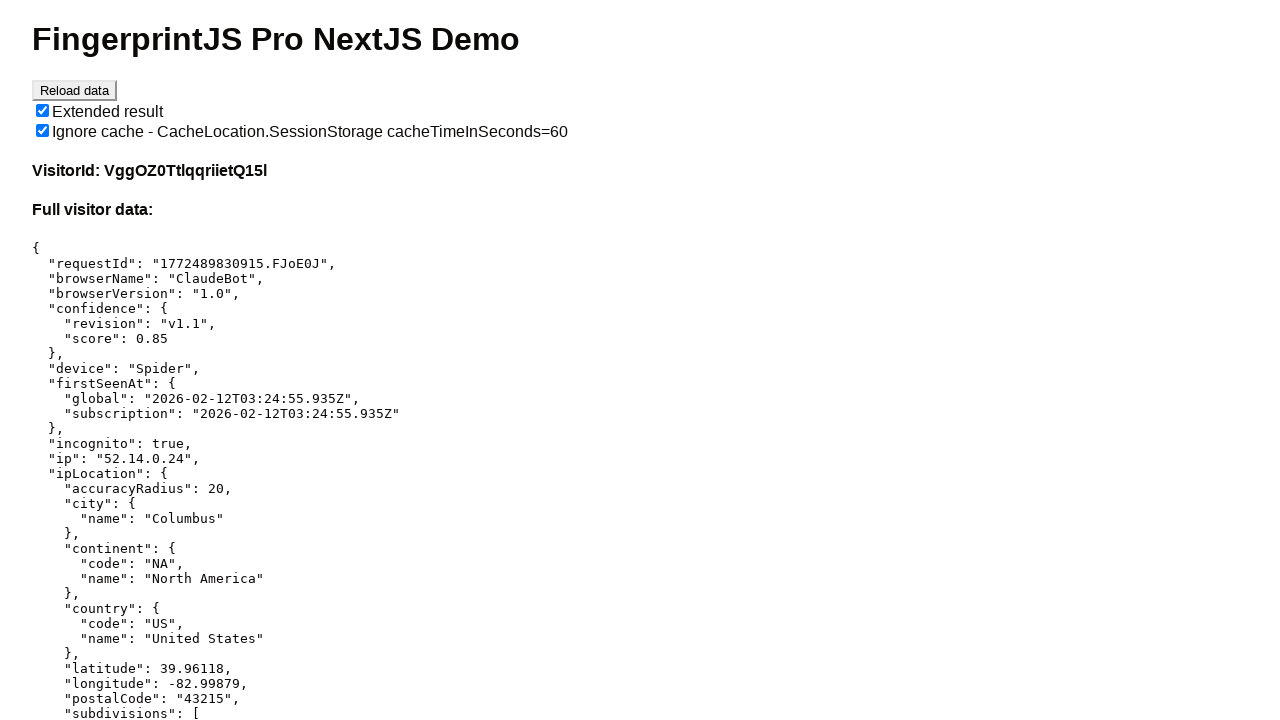

Verified that visitorId is present in the visitor data
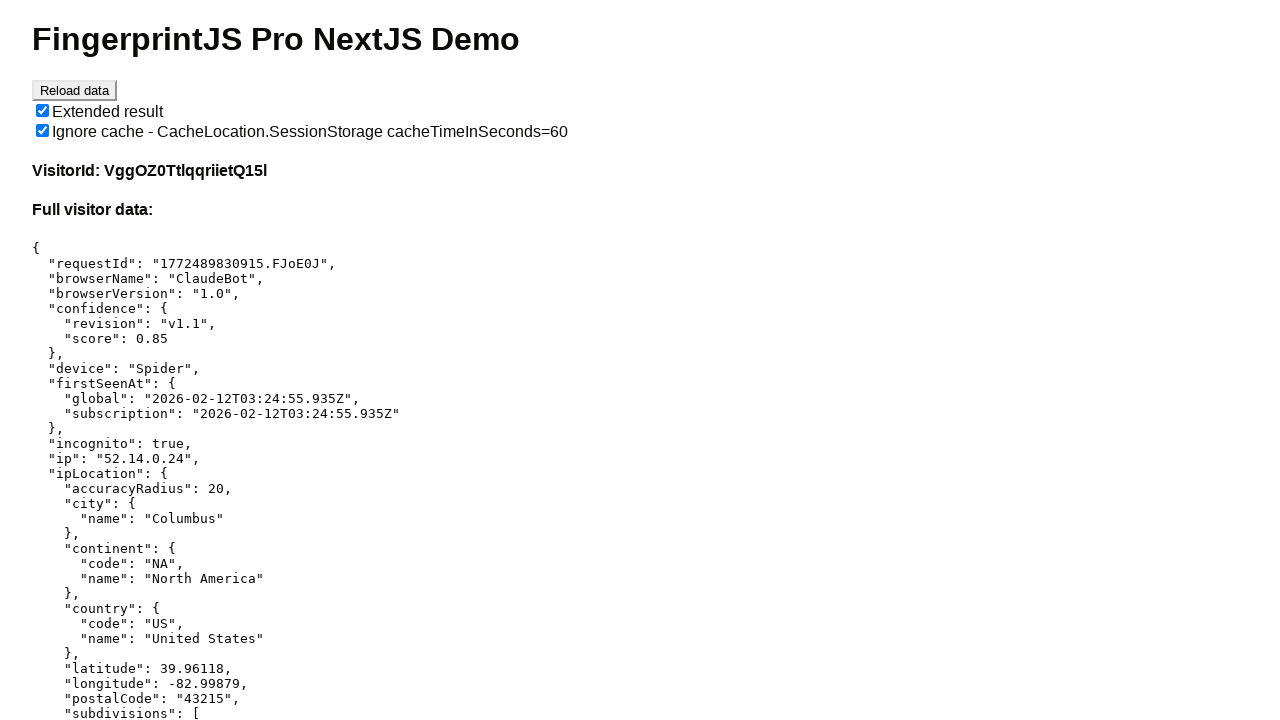

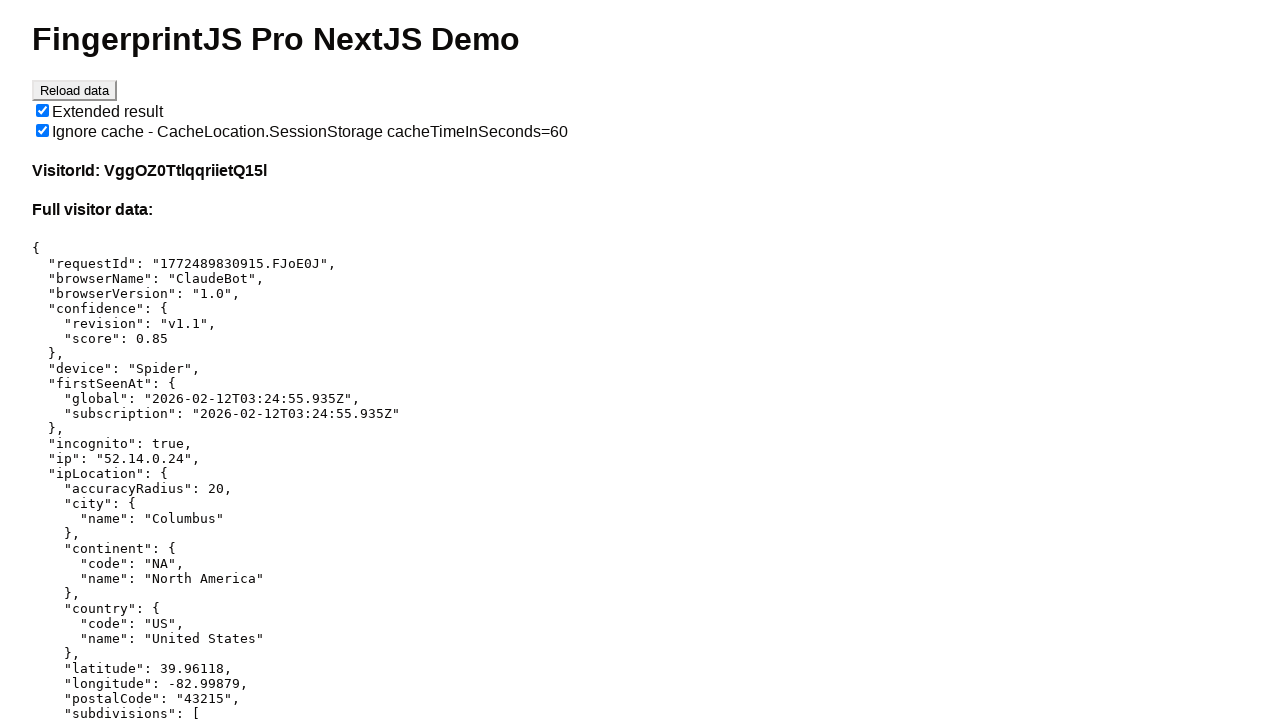